Tests train search functionality on erail.in by entering departure and arrival stations, then verifies the train list table is sortable by clicking on the Train Name column header

Starting URL: https://erail.in/

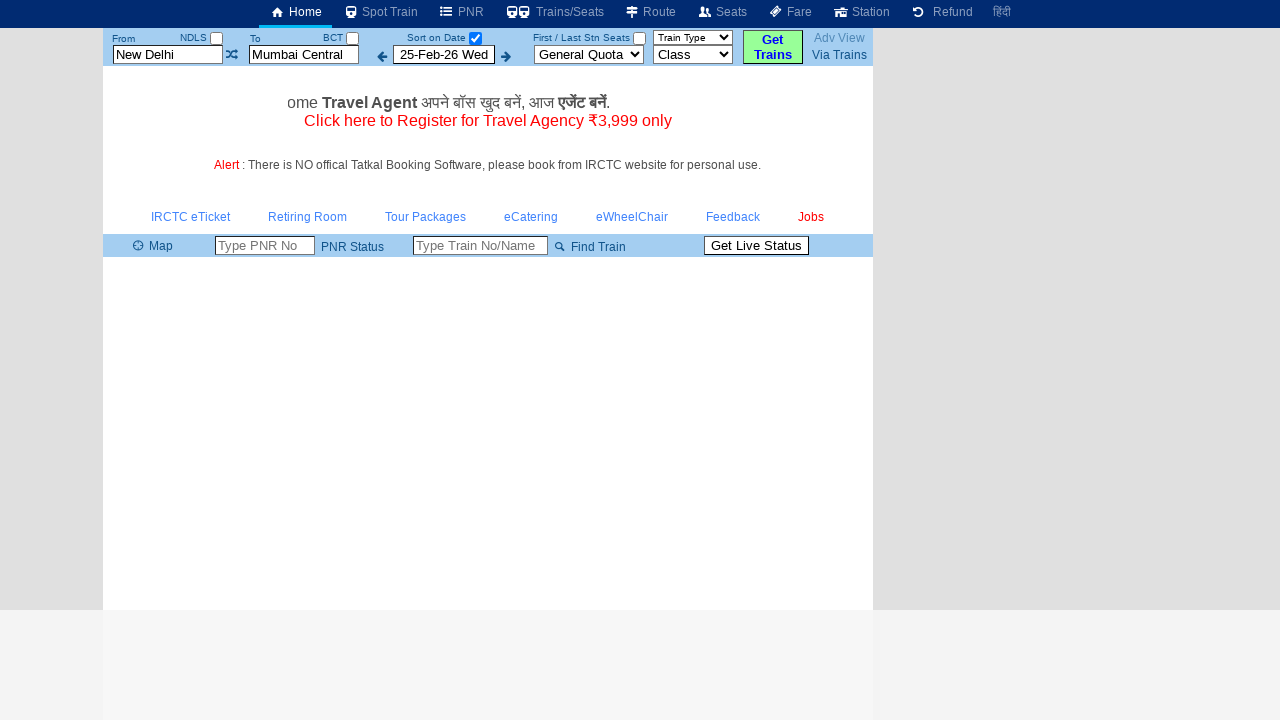

Cleared departure station field on #txtStationFrom
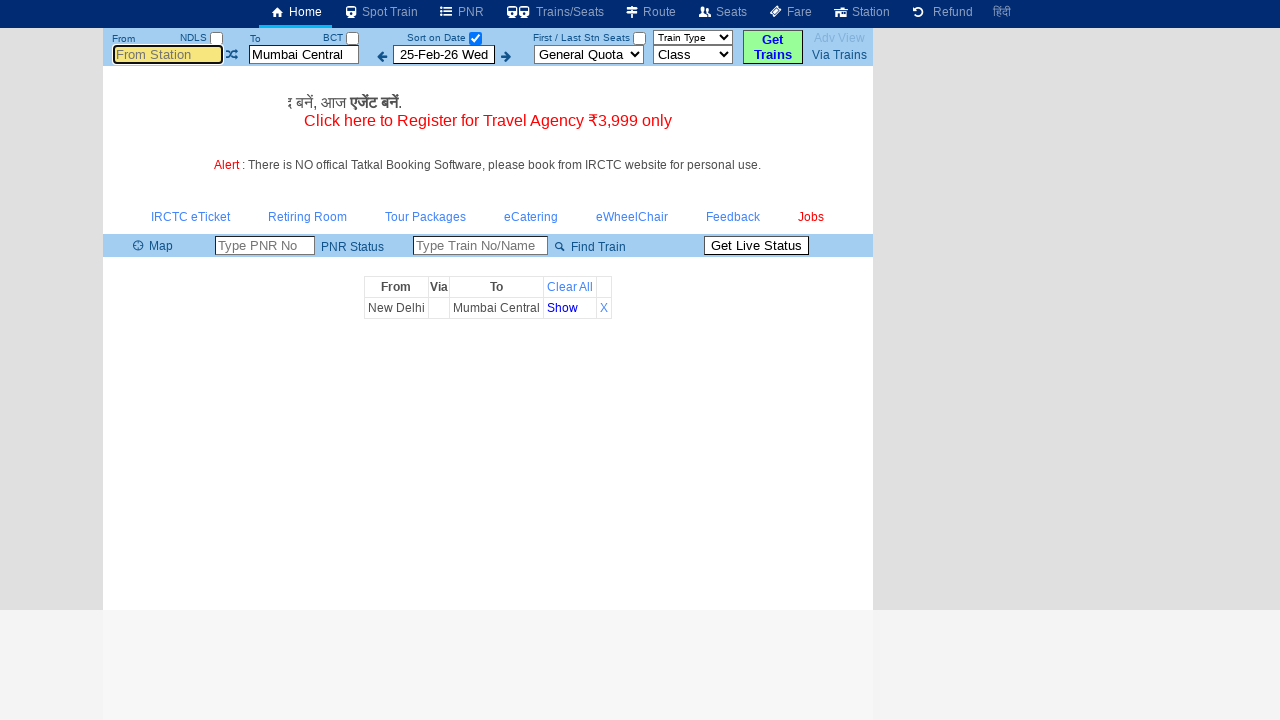

Entered 'MAS' as departure station on #txtStationFrom
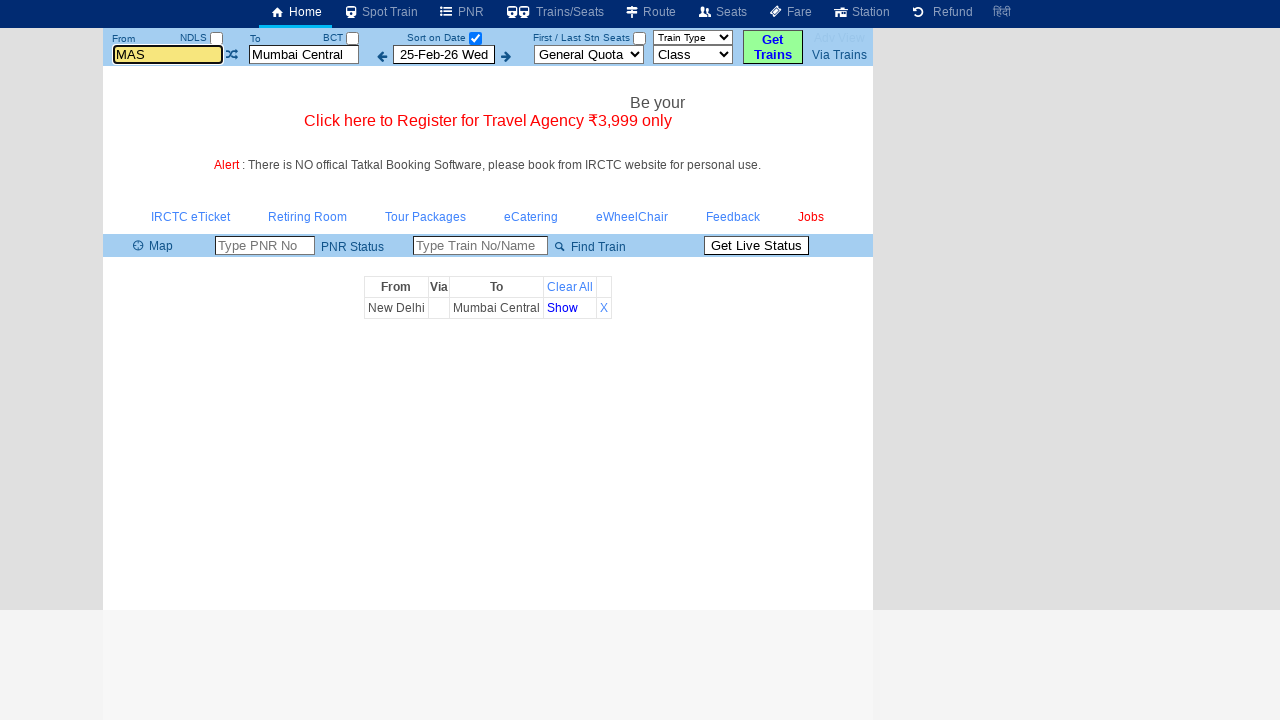

Pressed Tab to move from departure station field on #txtStationFrom
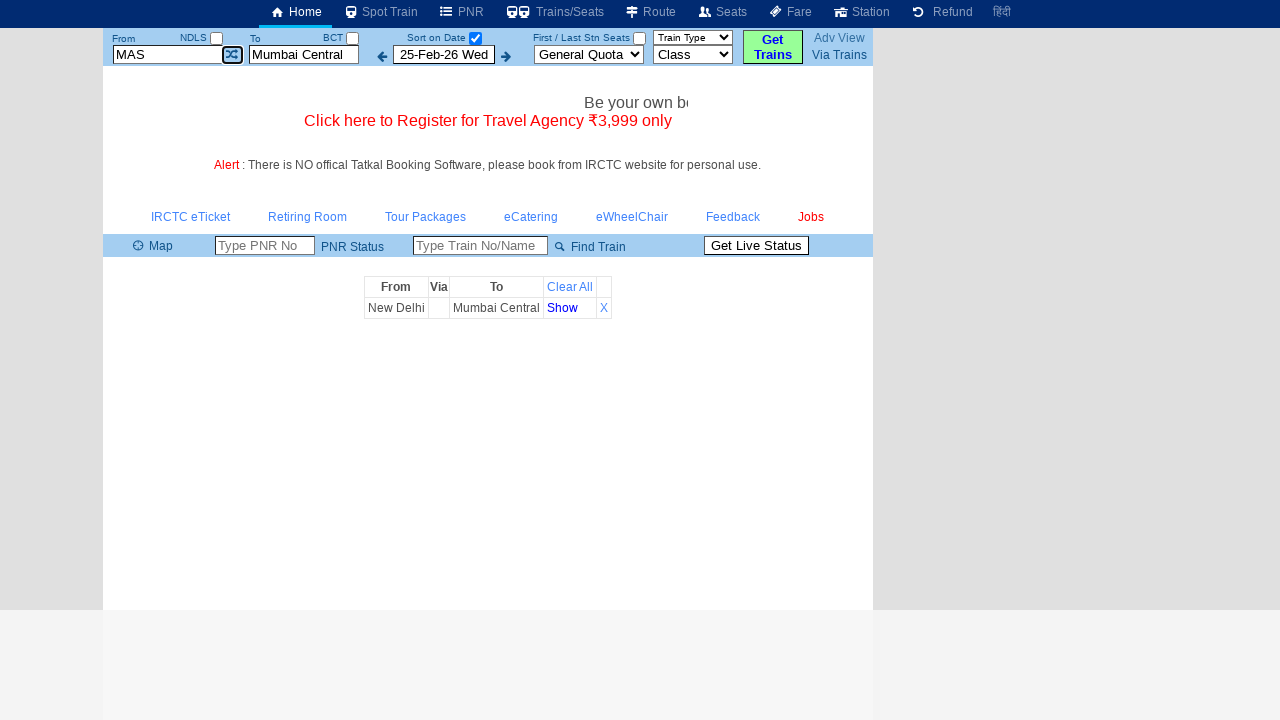

Cleared arrival station field on #txtStationTo
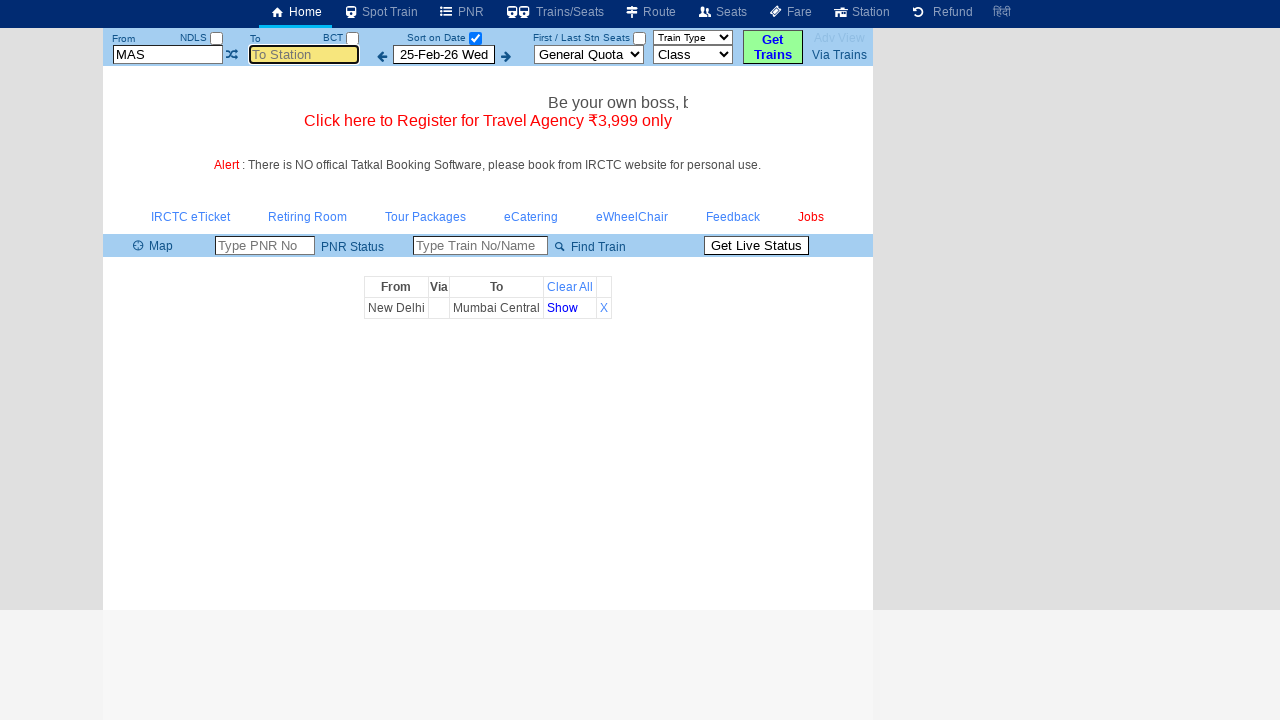

Entered 'SBC' as arrival station on #txtStationTo
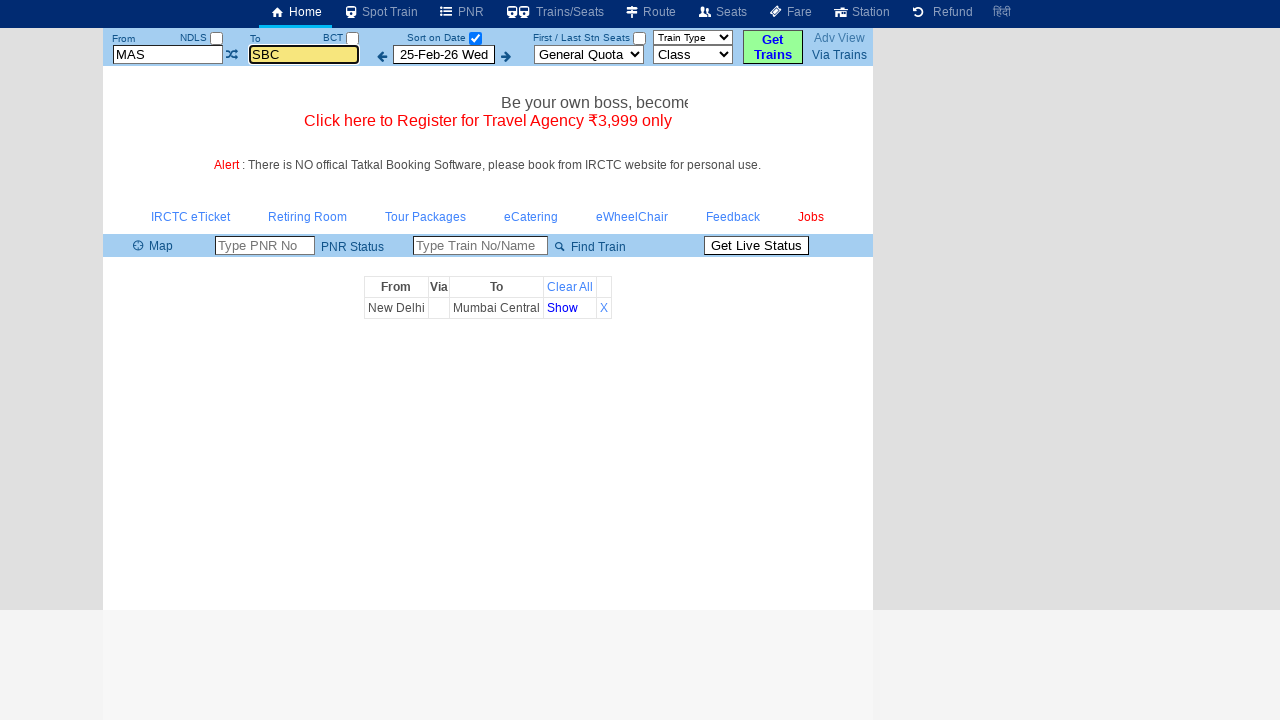

Pressed Tab to move from arrival station field on #txtStationTo
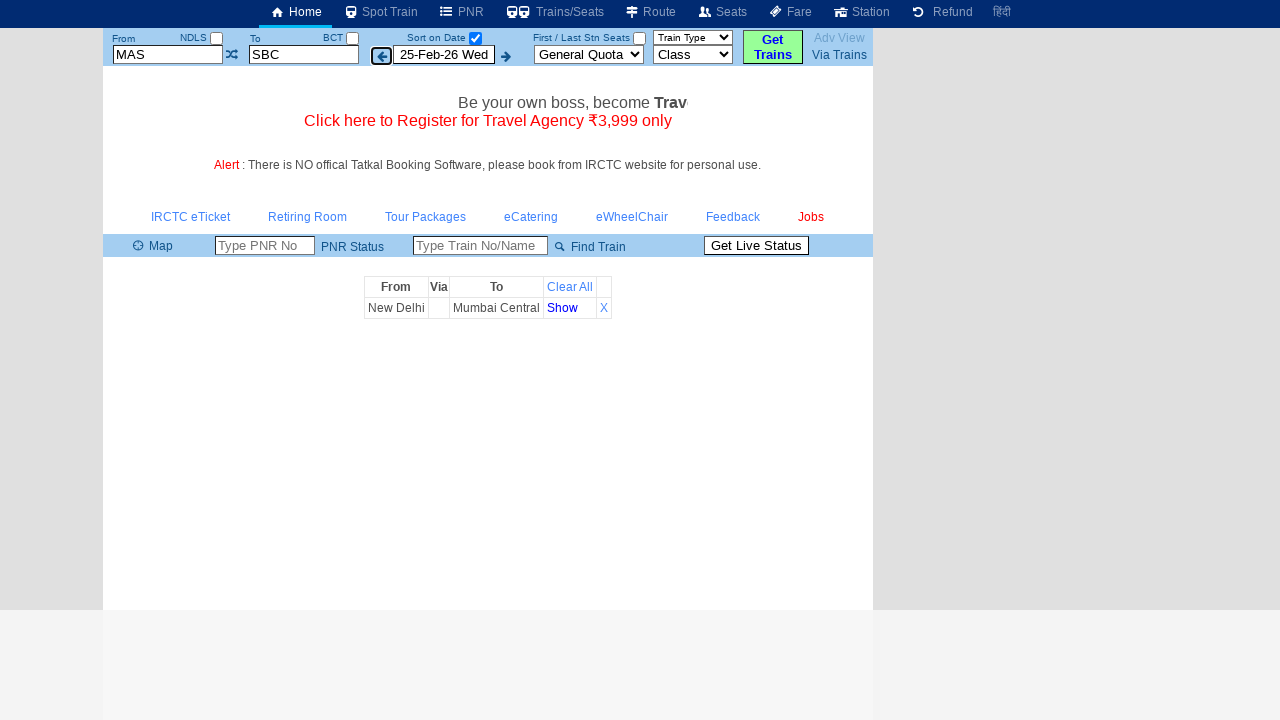

Unchecked date selection to retrieve all available trains at (475, 38) on #chkSelectDateOnly
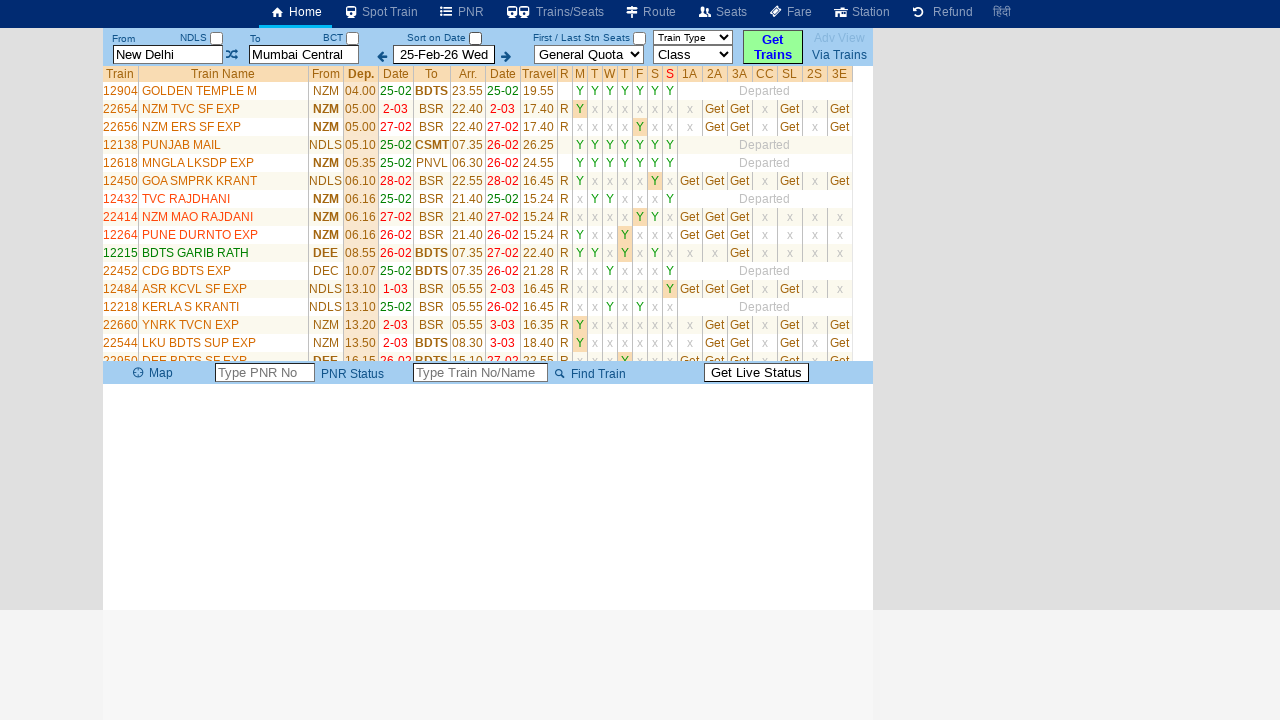

Train list table loaded successfully
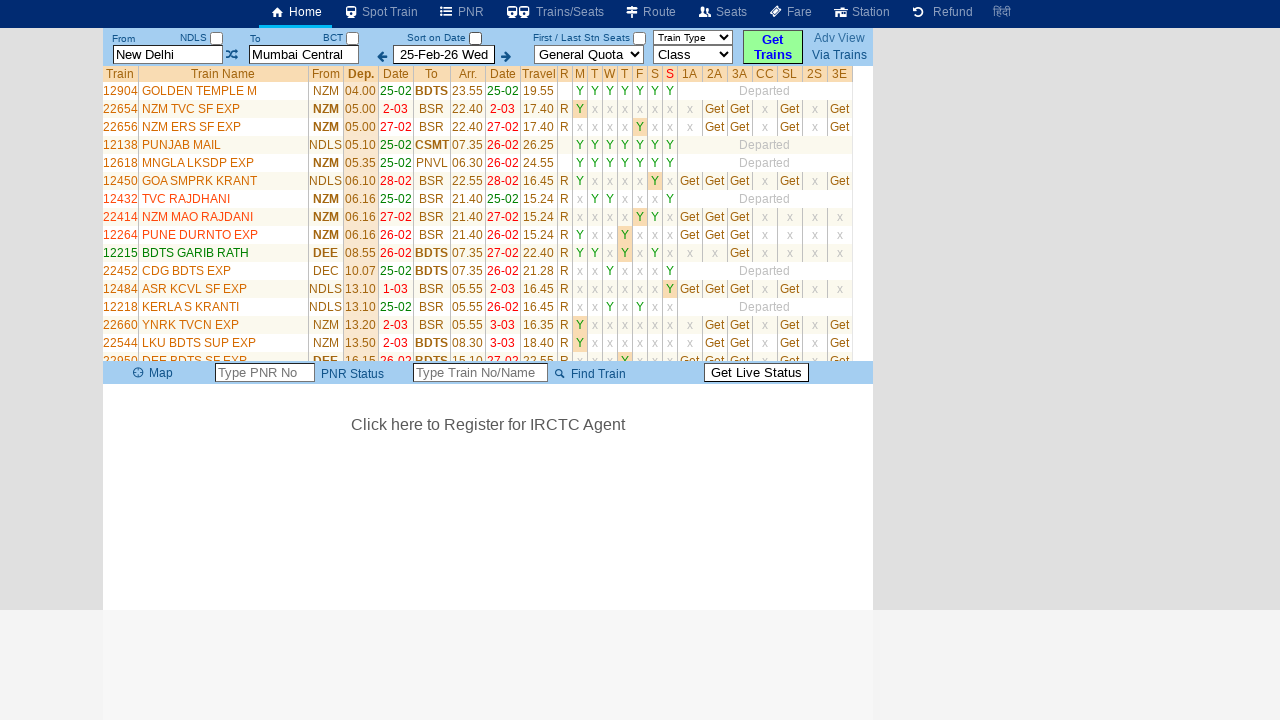

Clicked Train Name column header to sort table at (223, 74) on xpath=//table[@class='DataTable TrainList TrainListHeader stickyTrainListHeader'
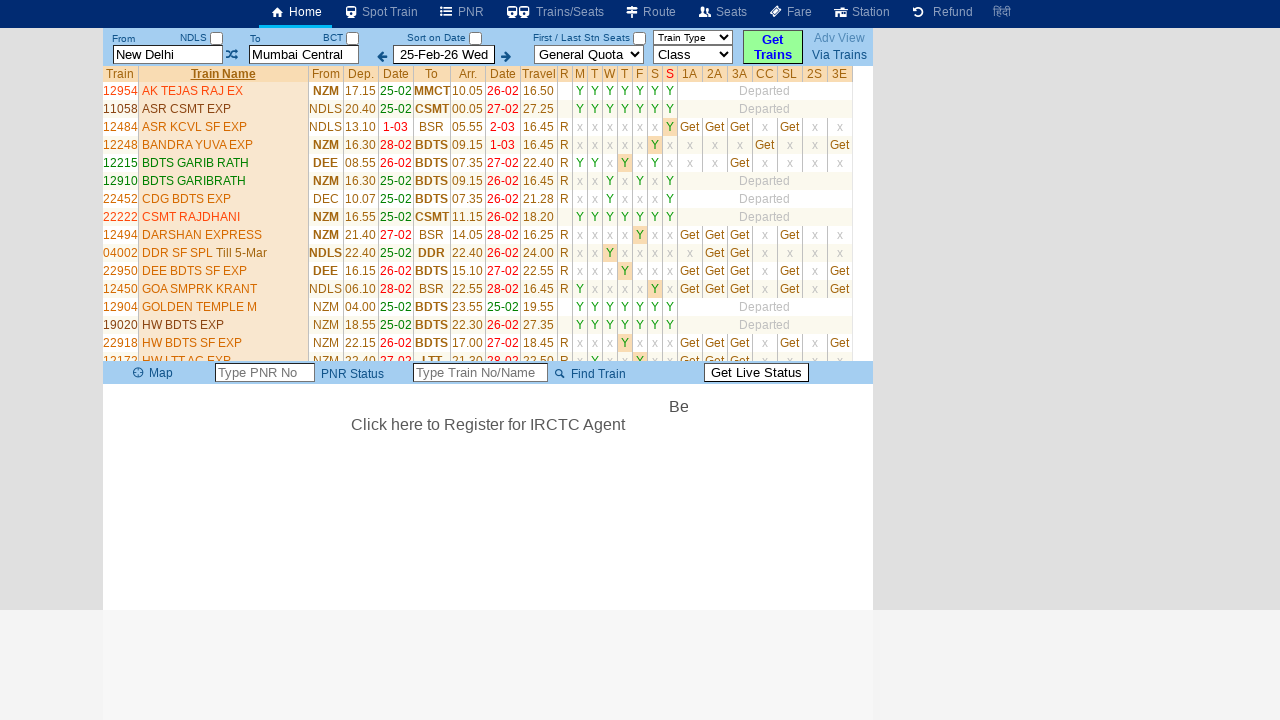

Sorted train list table loaded and verified
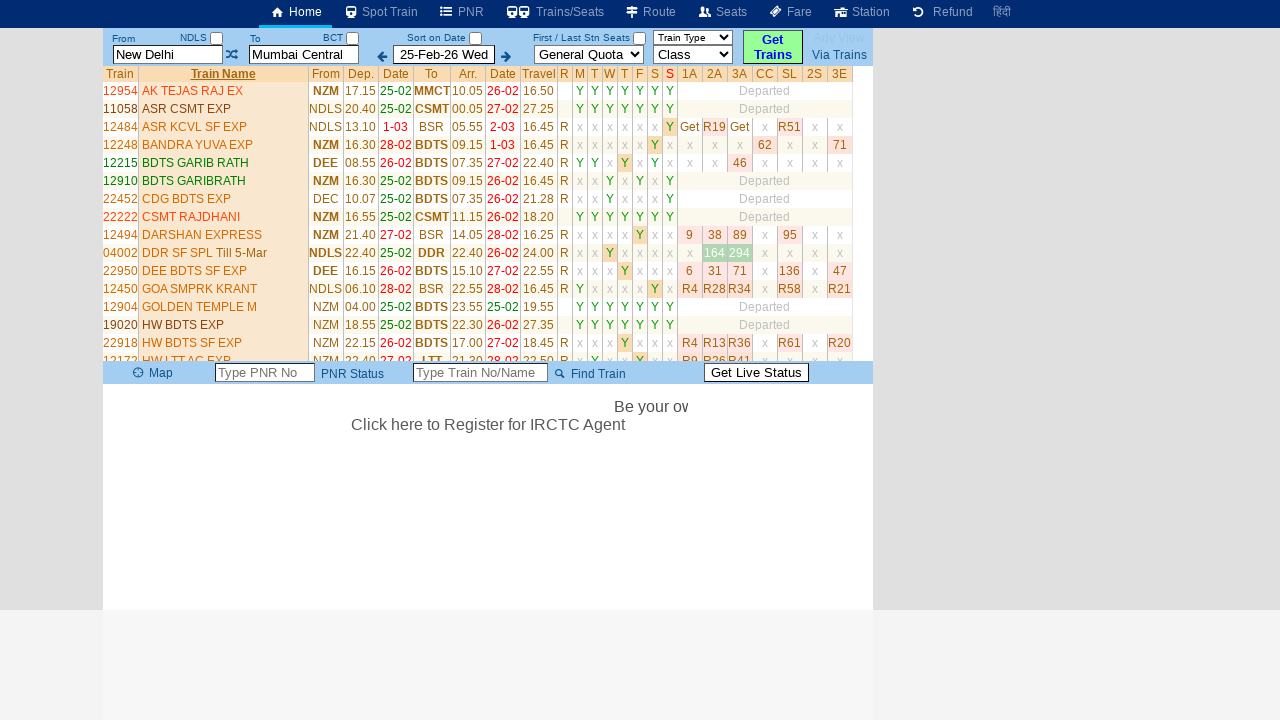

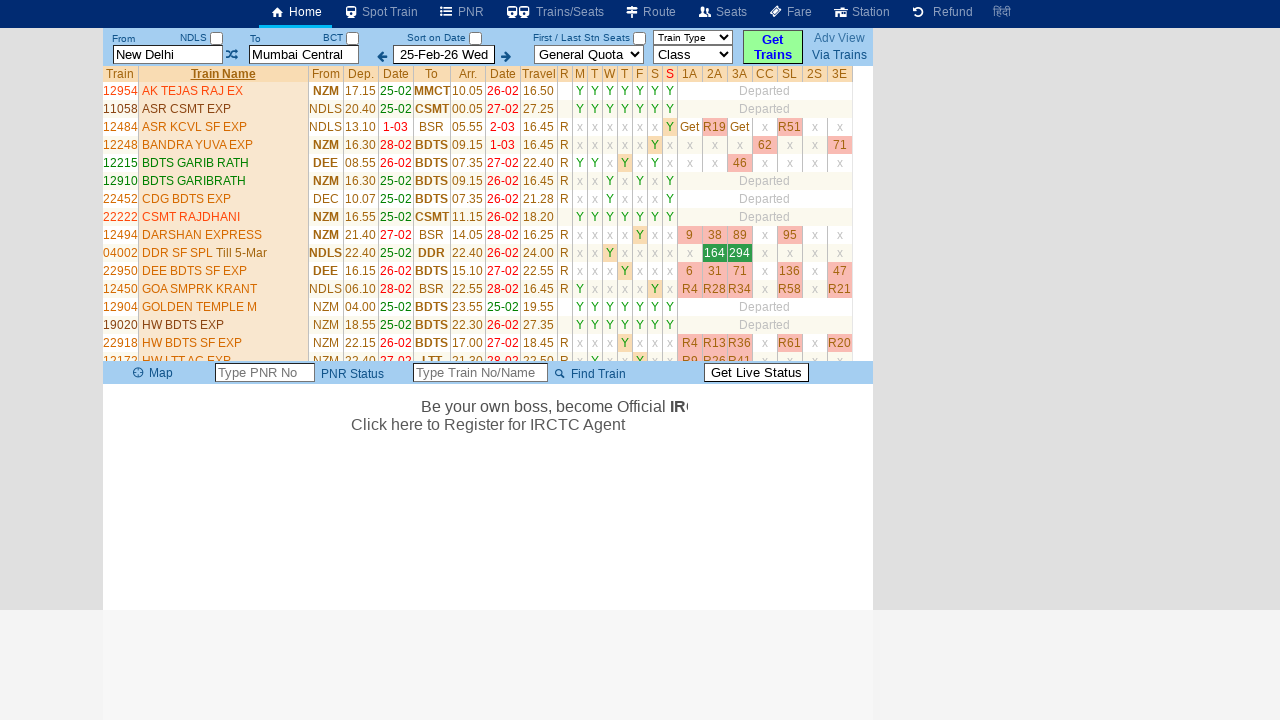